Tests dynamic page loading by clicking on Example 7 link and waiting for the page title to change to "Dynamic title", then verifies an alert message is displayed.

Starting URL: https://practice.cydeo.com/dynamic_loading

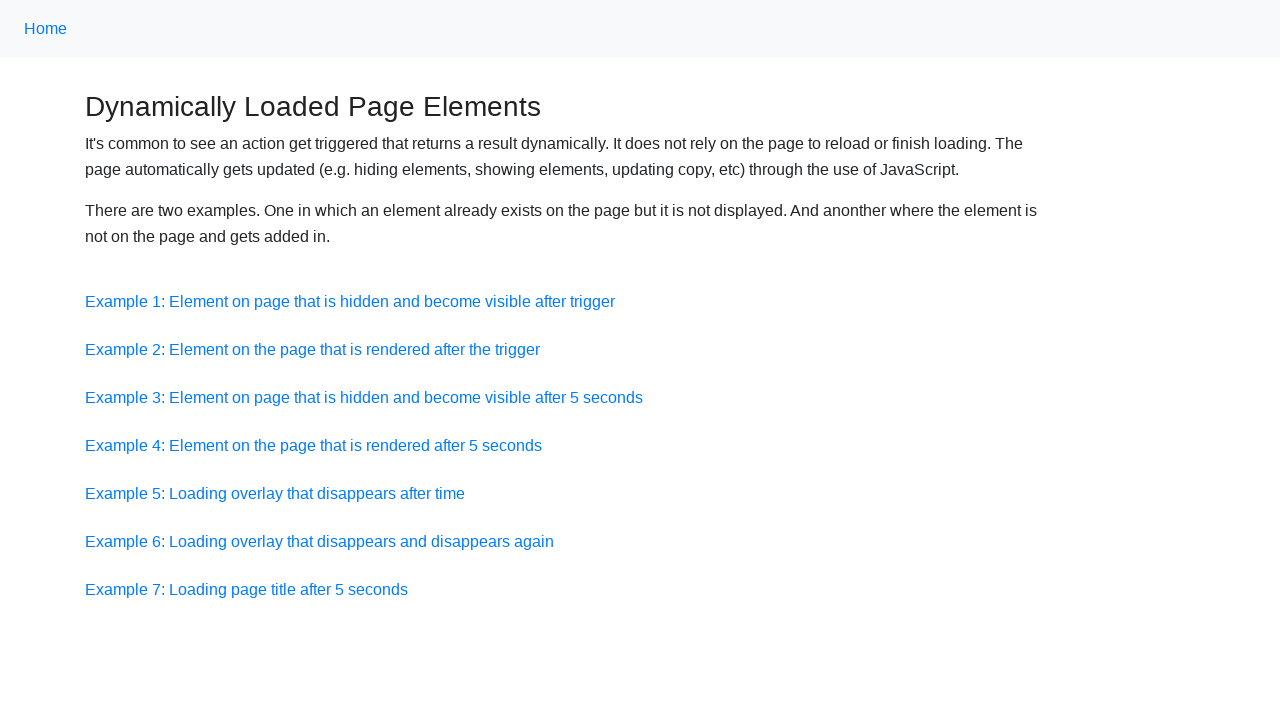

Clicked on Example 7 link at (246, 589) on a:has-text('Example 7')
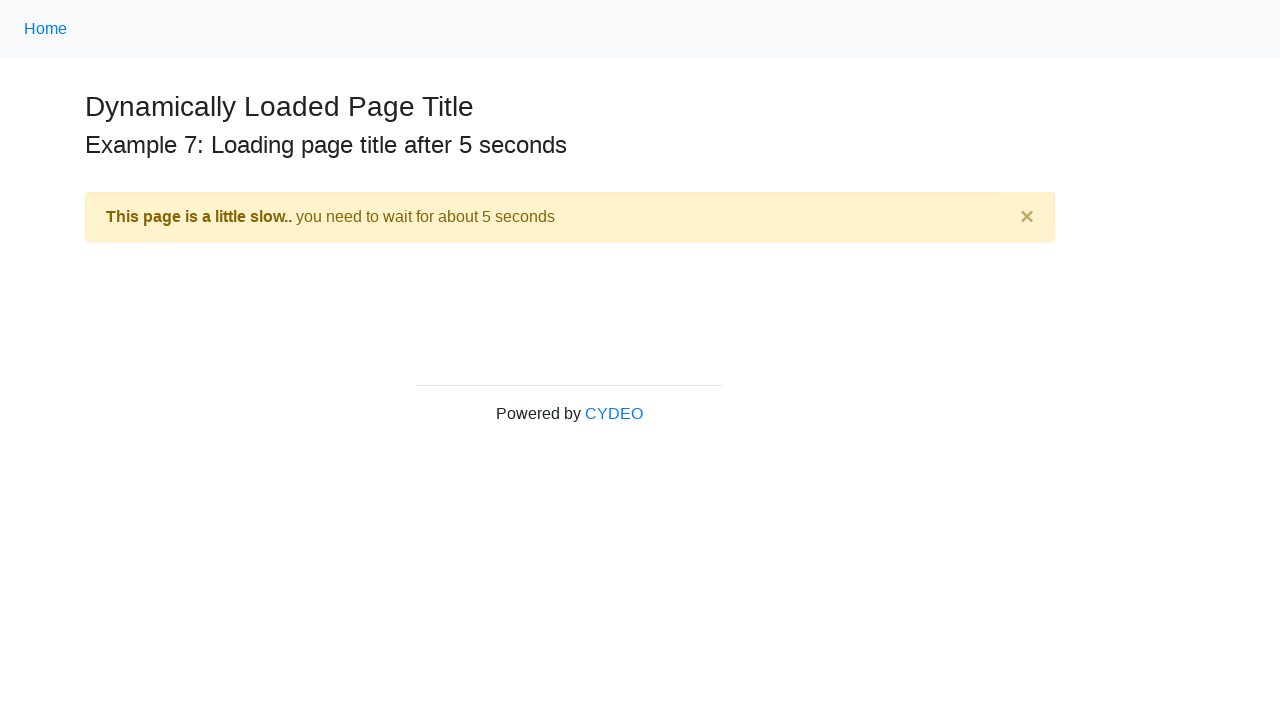

Waited for page title to change to 'Dynamic title'
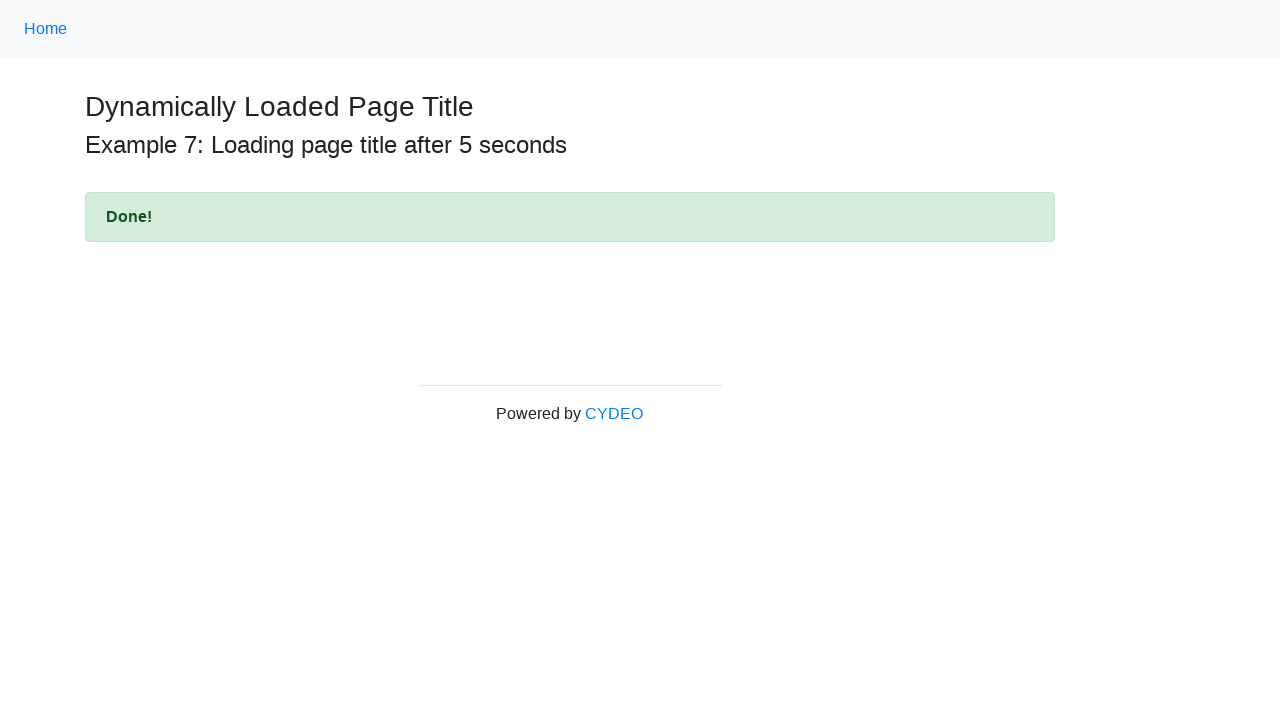

Located alert element
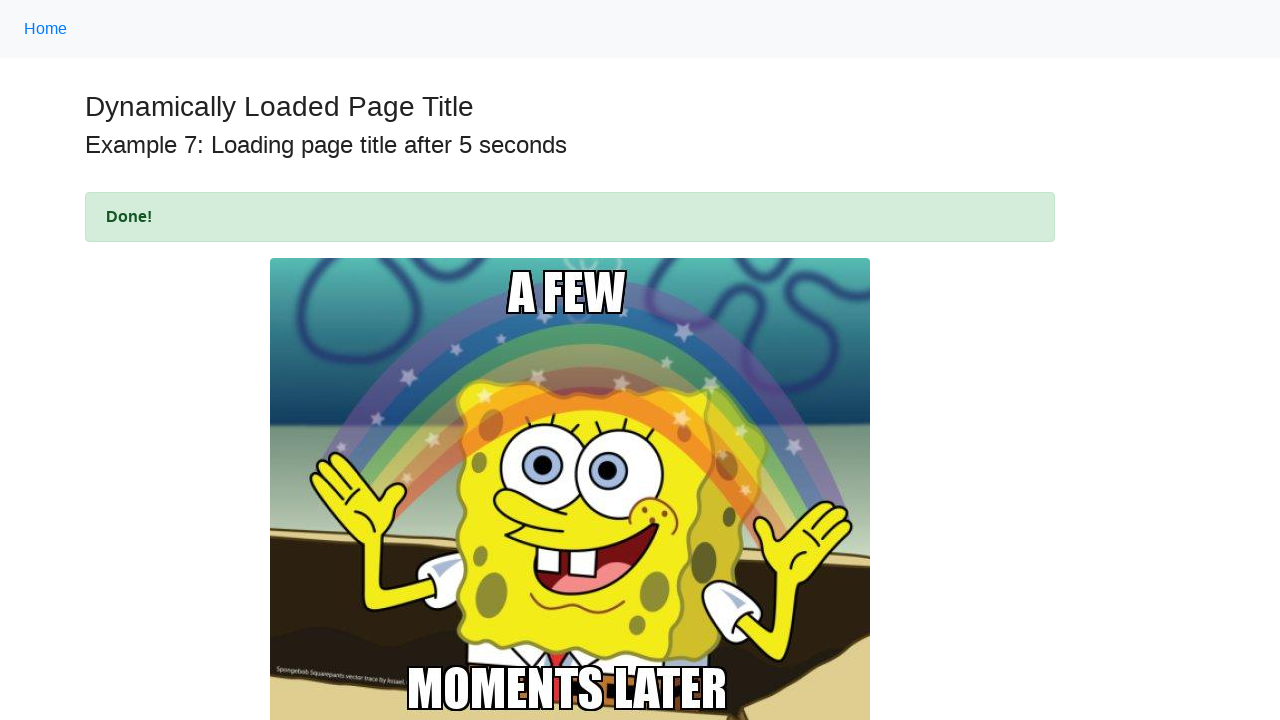

Verified alert message is displayed
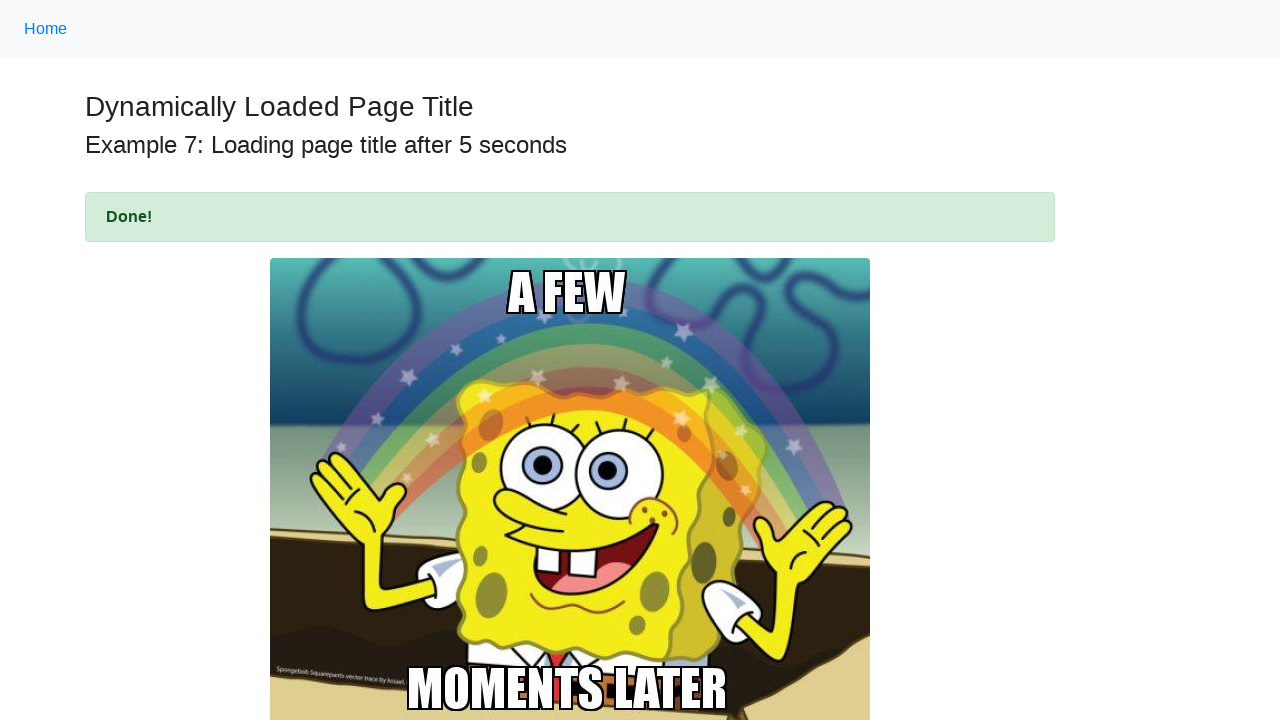

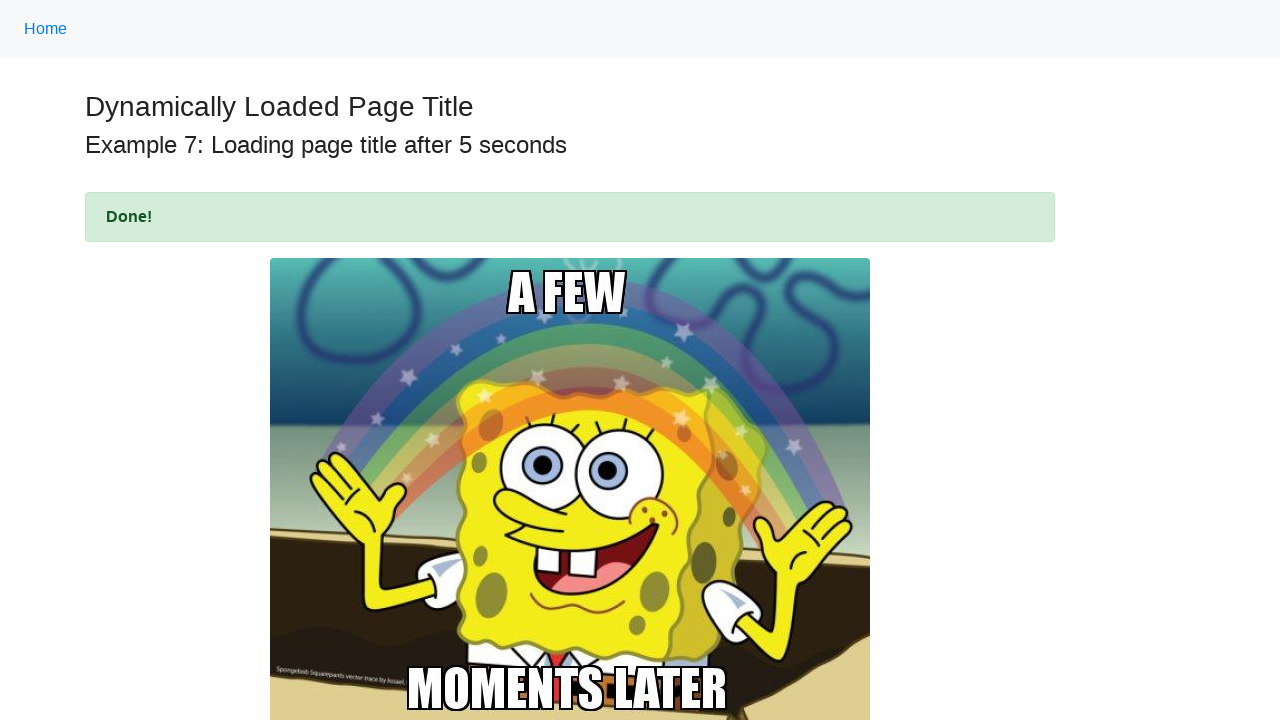